Tests jQuery UI menu navigation by hovering over menu items to reveal nested dropdown options

Starting URL: http://the-internet.herokuapp.com/jqueryui/menu

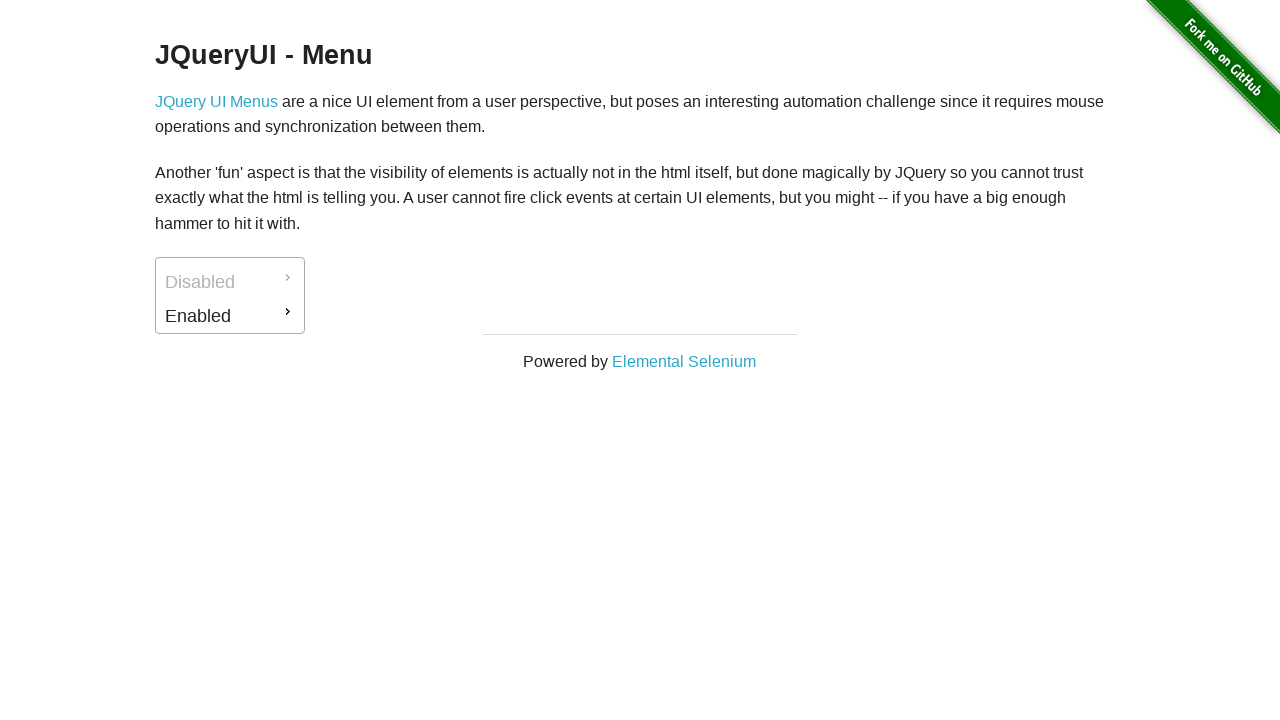

Hovered over enabled menu item to reveal submenu at (230, 316) on xpath=//ul[@id='menu']/li[not(contains(@class, 'ui-state-disabled'))]
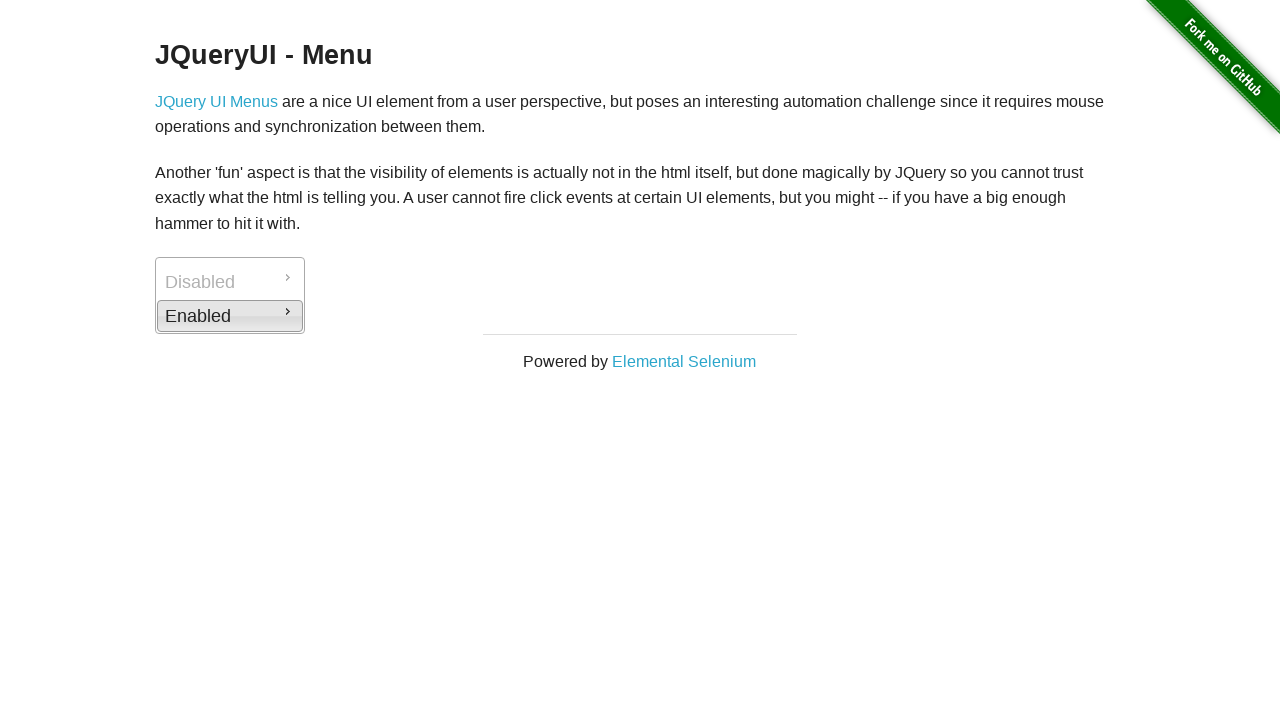

Hovered over Downloads submenu item to reveal nested items at (377, 318) on xpath=//ul[@id='menu']/li[not(contains(@class, 'ui-state-disabled'))]/ul/li[1]
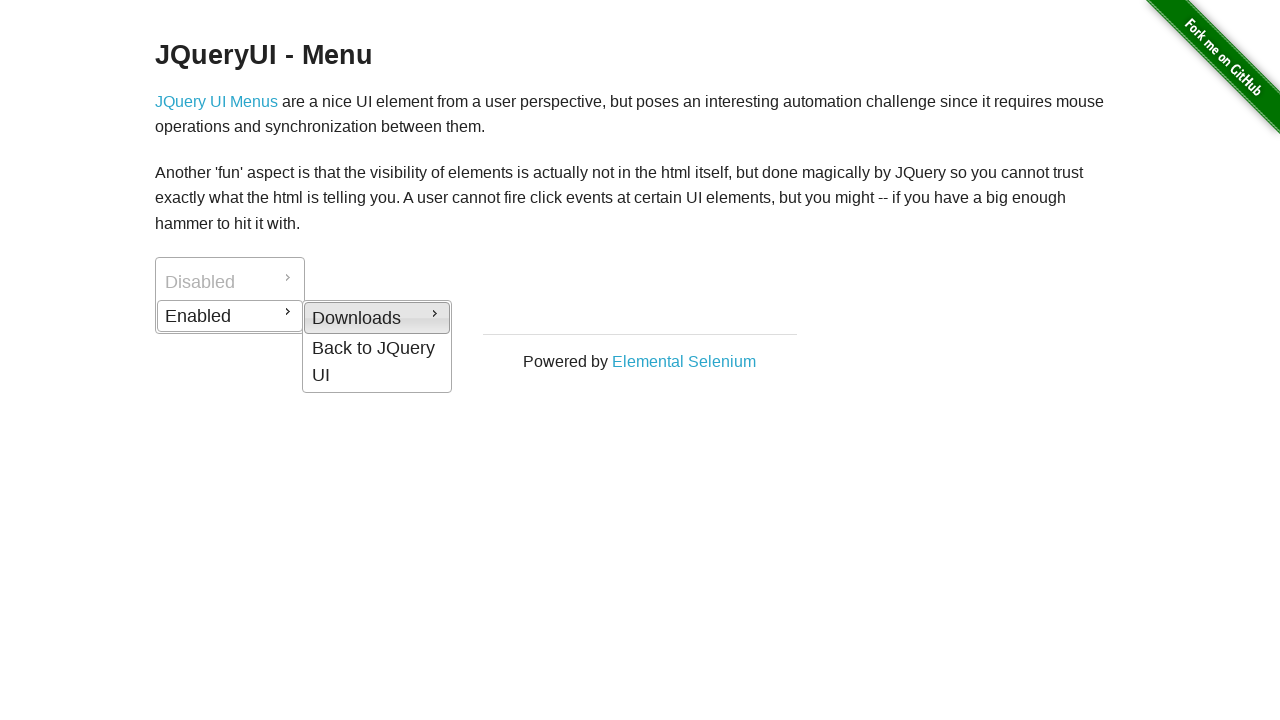

Nested download options are now visible
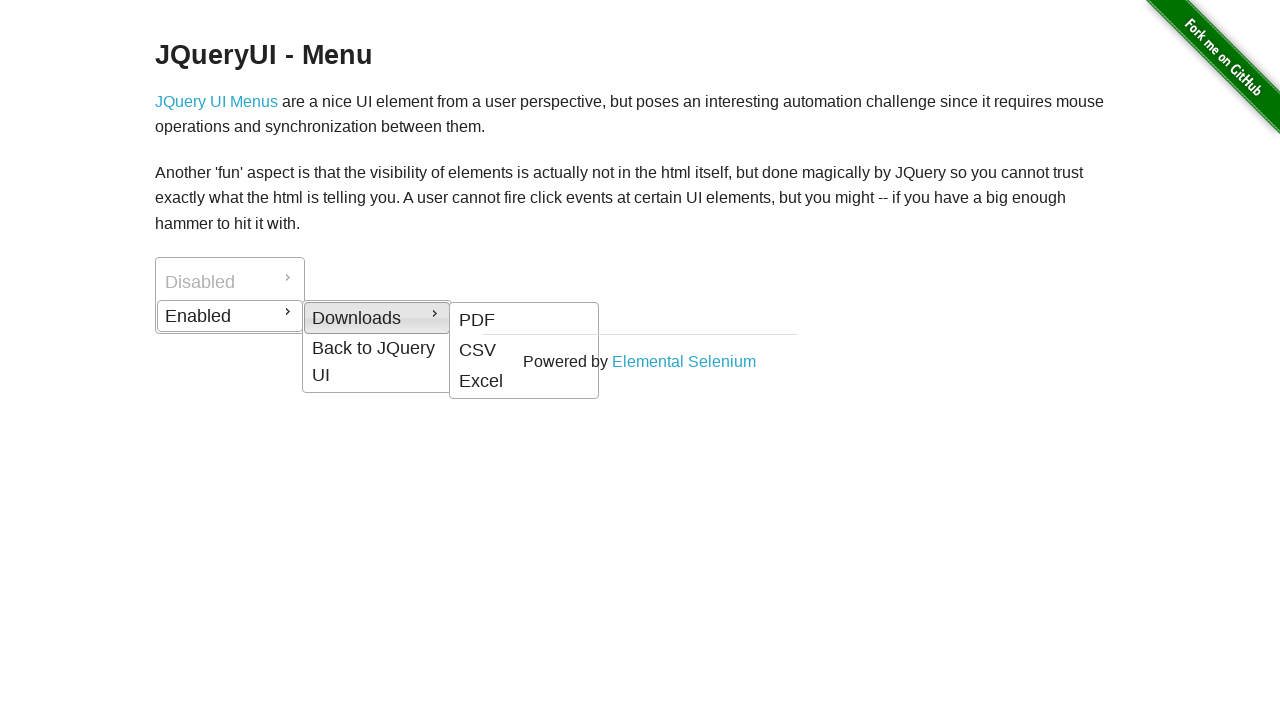

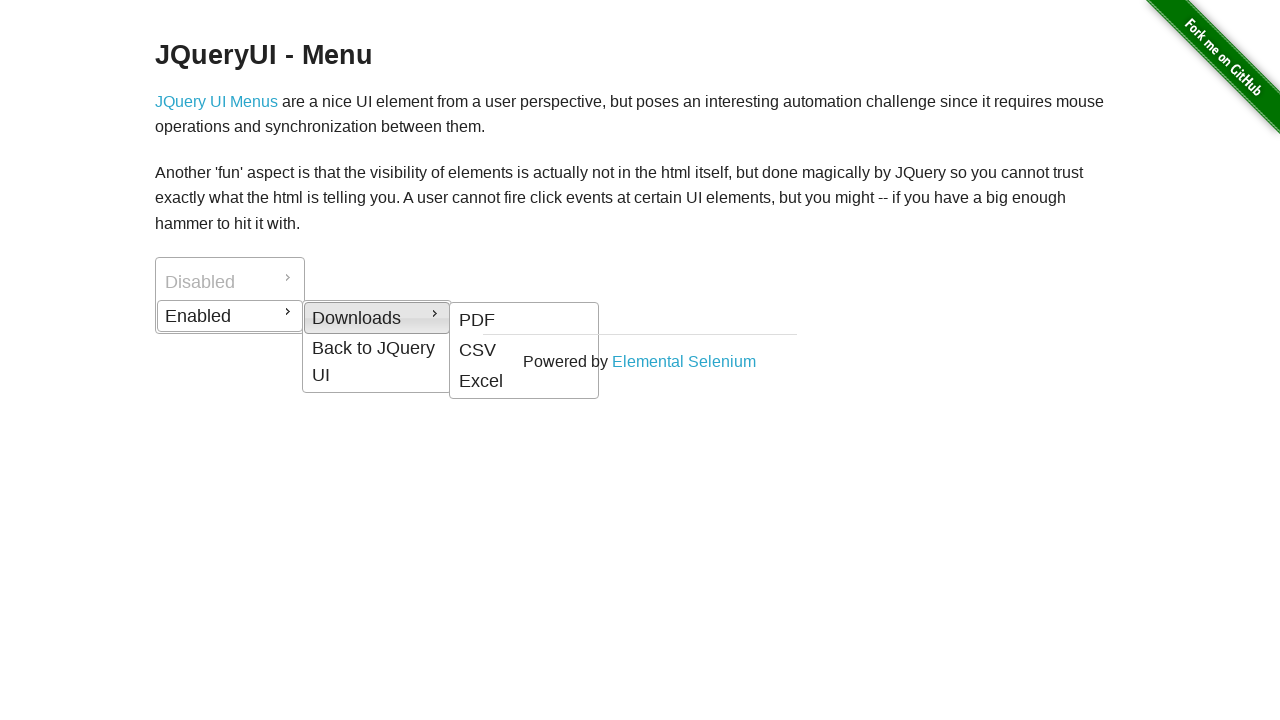